Tests form authentication by navigating to a login page, entering valid credentials, and verifying successful login

Starting URL: https://the-internet.herokuapp.com/

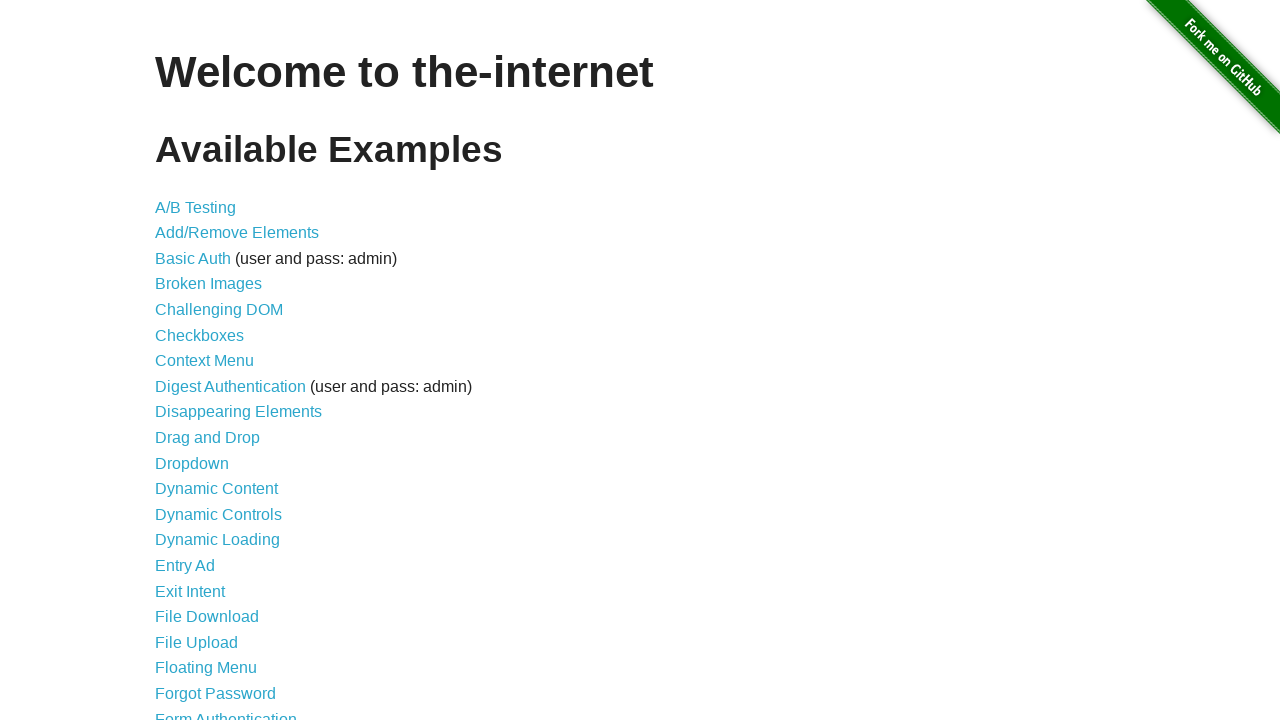

Retrieved page title from h1 element
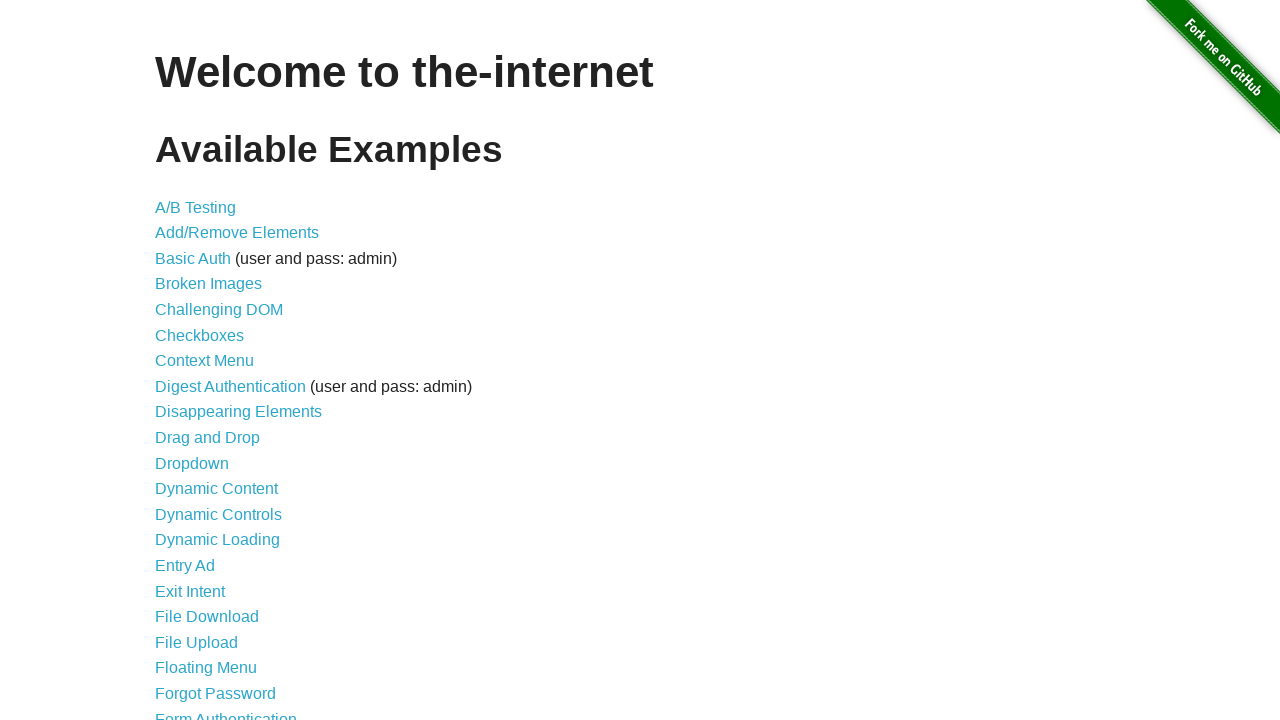

Retrieved page subtitle from h2 element
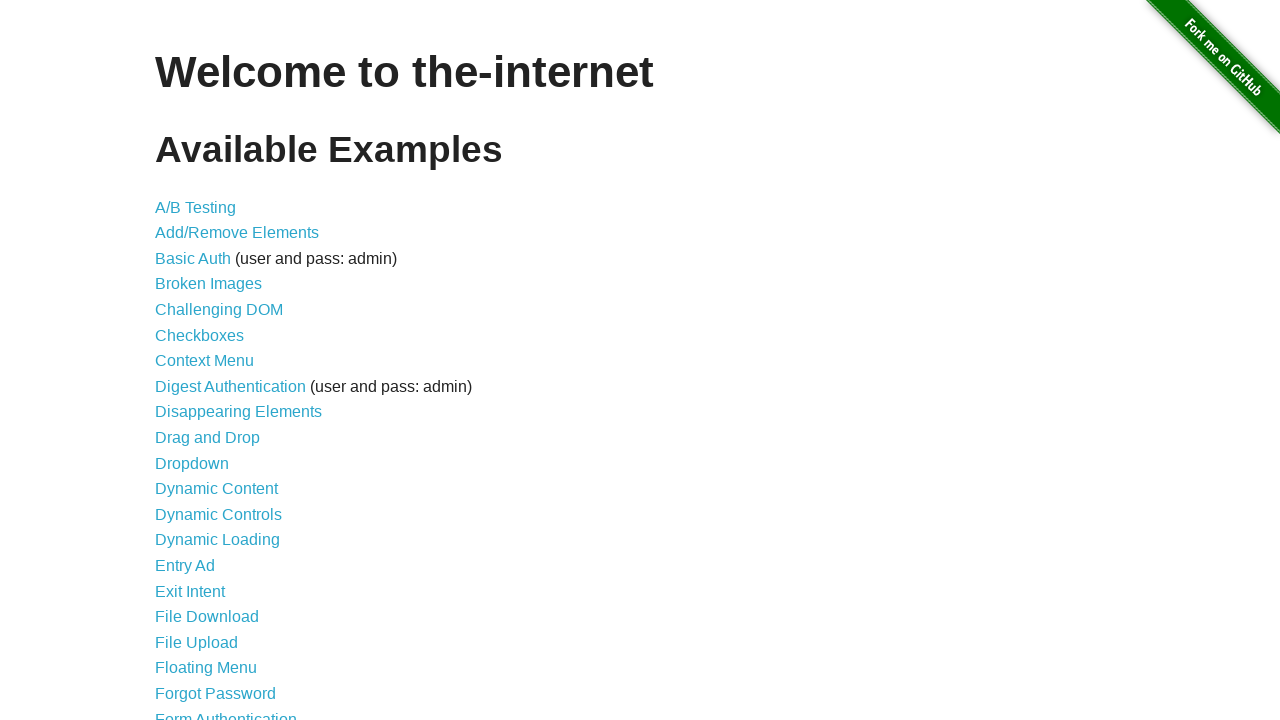

Clicked on Form Authentication link at (226, 712) on text=Form Authentication
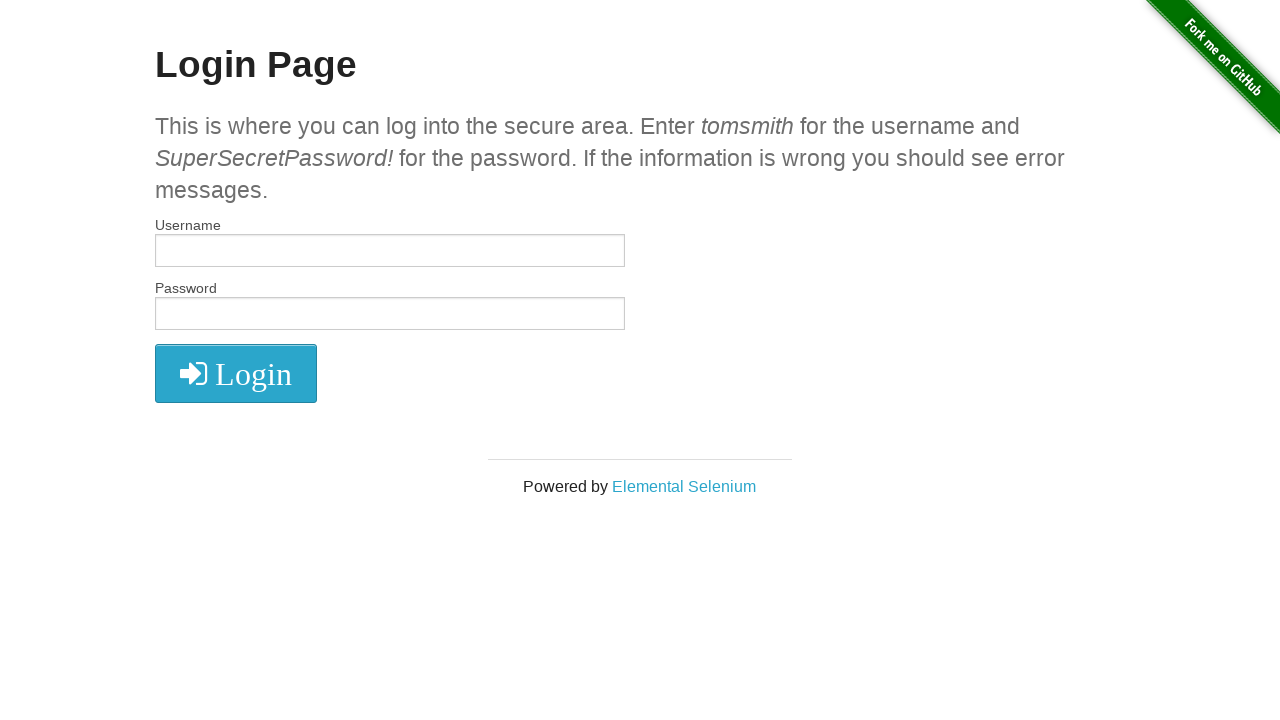

Login page h2 element loaded
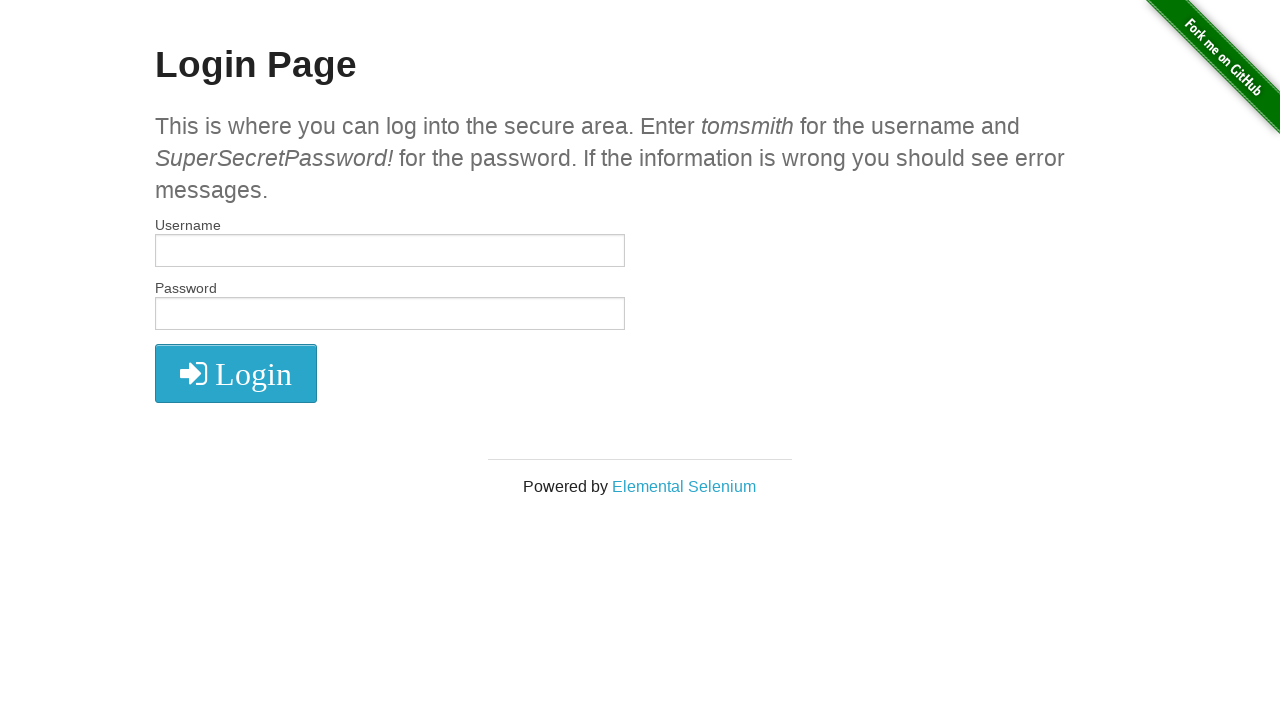

Retrieved login page title
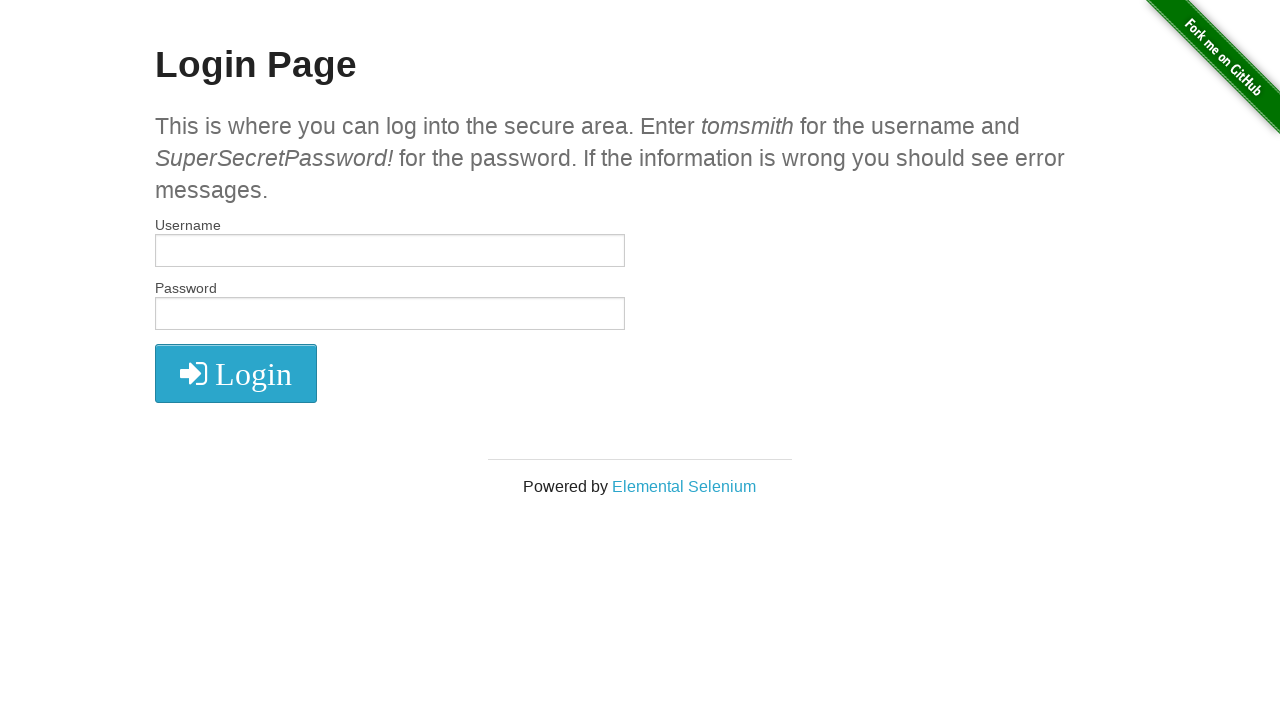

Verified page title is 'Login Page'
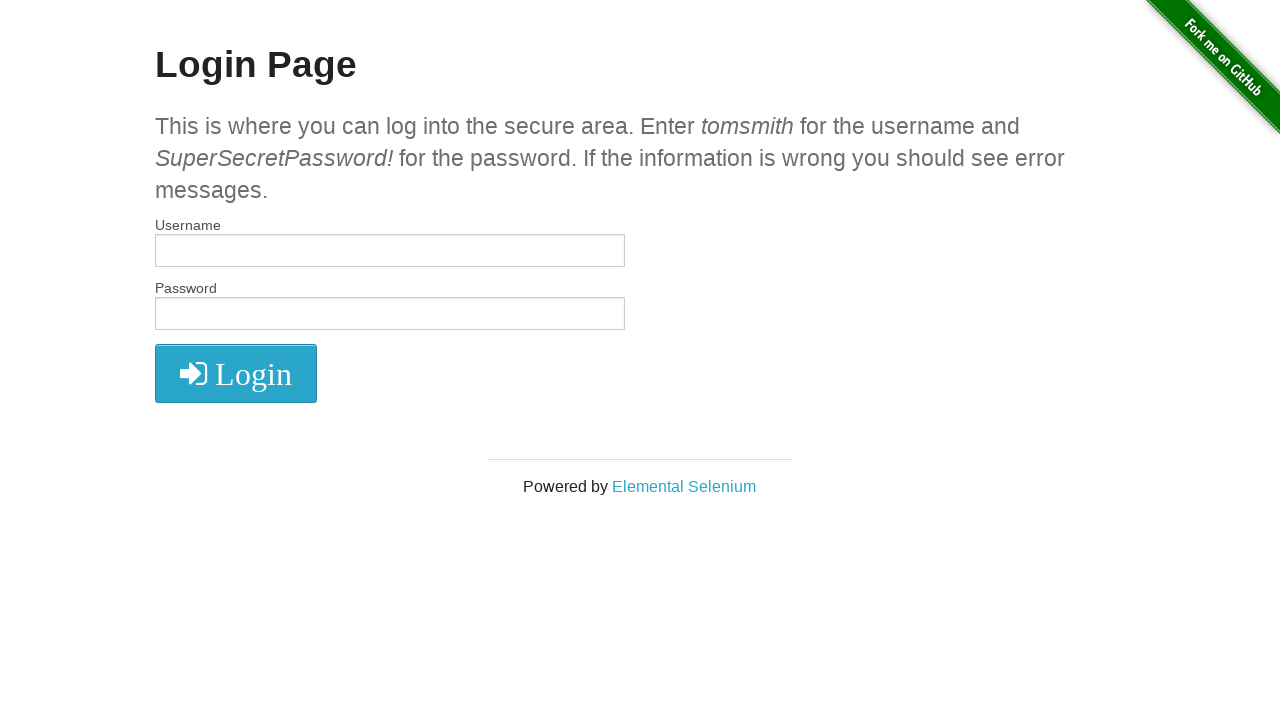

Filled username field with 'tomsmith' on #username
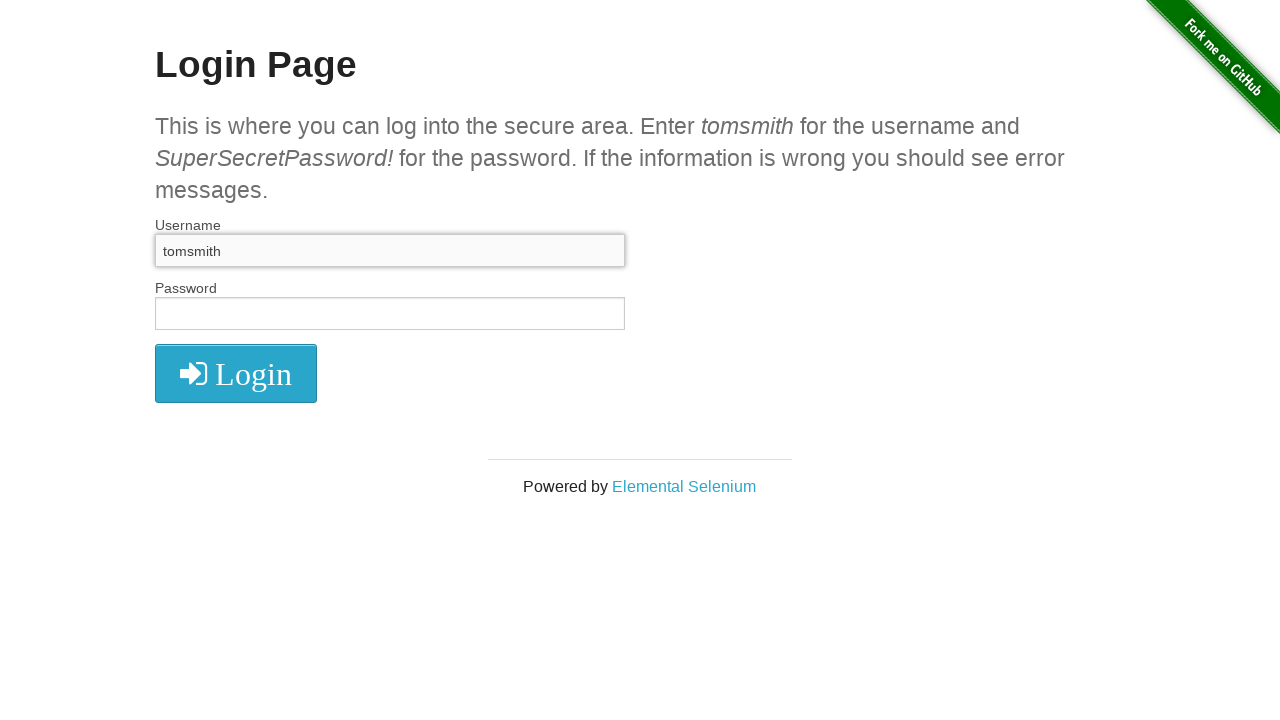

Filled password field with 'SuperSecretPassword!' on #password
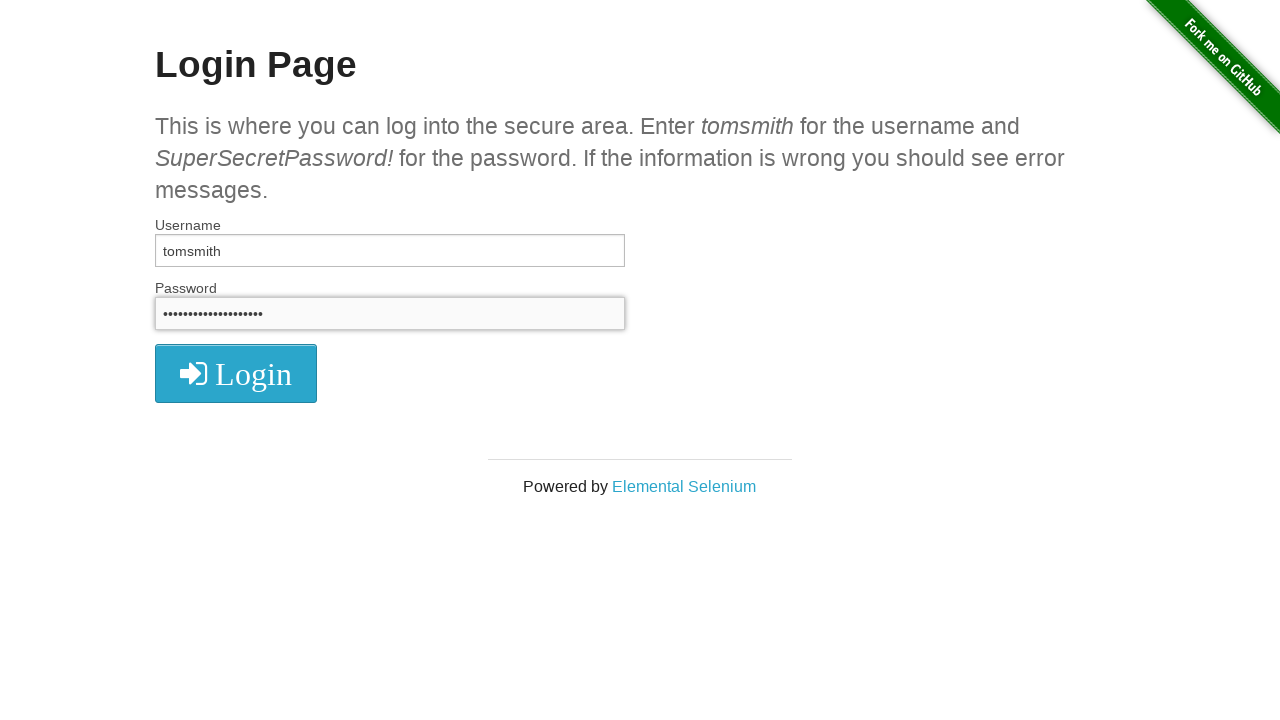

Clicked login button to submit credentials at (236, 373) on #login button
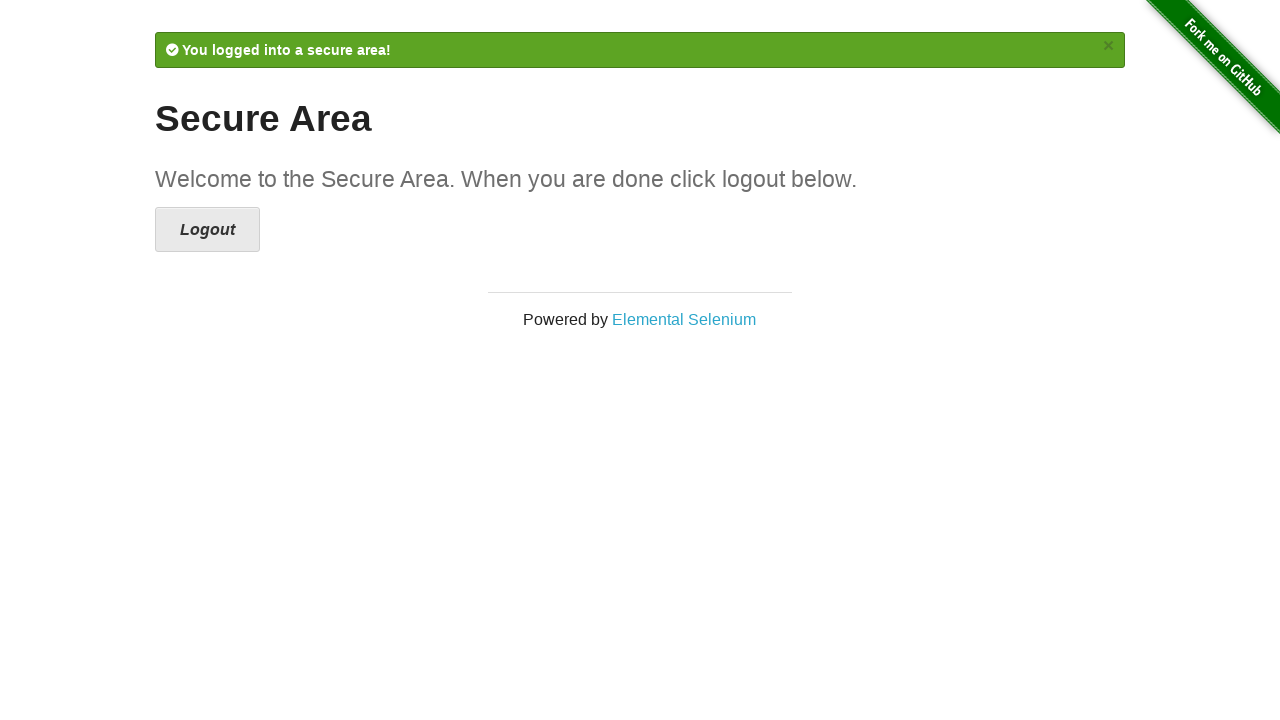

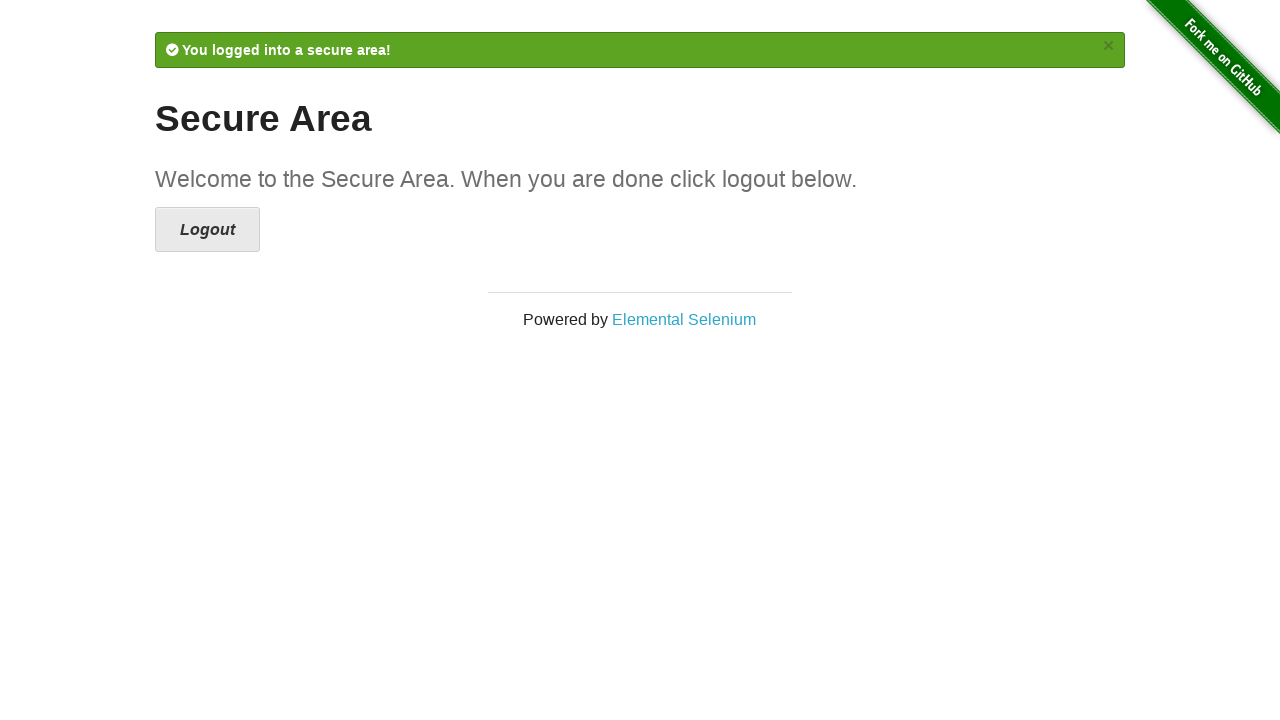